Tests the Add/Remove Elements functionality by clicking the Add button to reveal a Remove button, verifying its visibility, clicking Remove, and then verifying the page heading is still visible.

Starting URL: https://testotomasyonu.com/addremove/

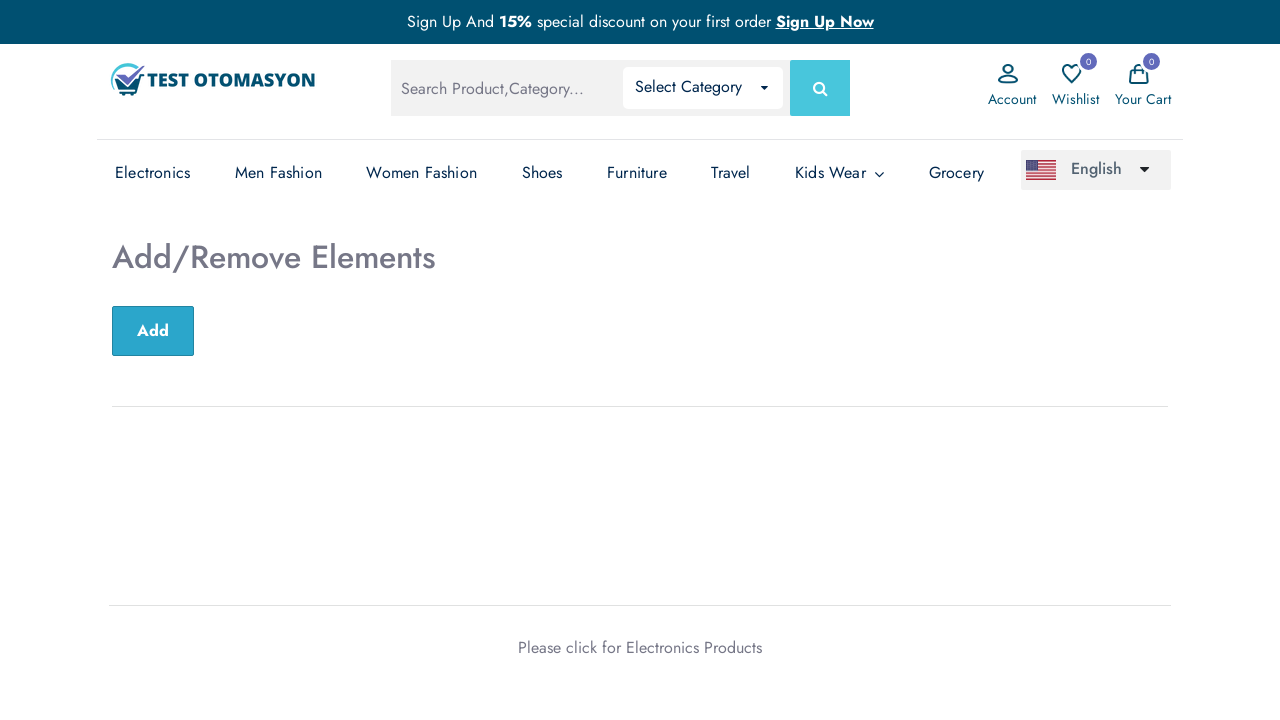

Clicked the Add button to reveal Remove button at (153, 331) on xpath=//button[text()='Add']
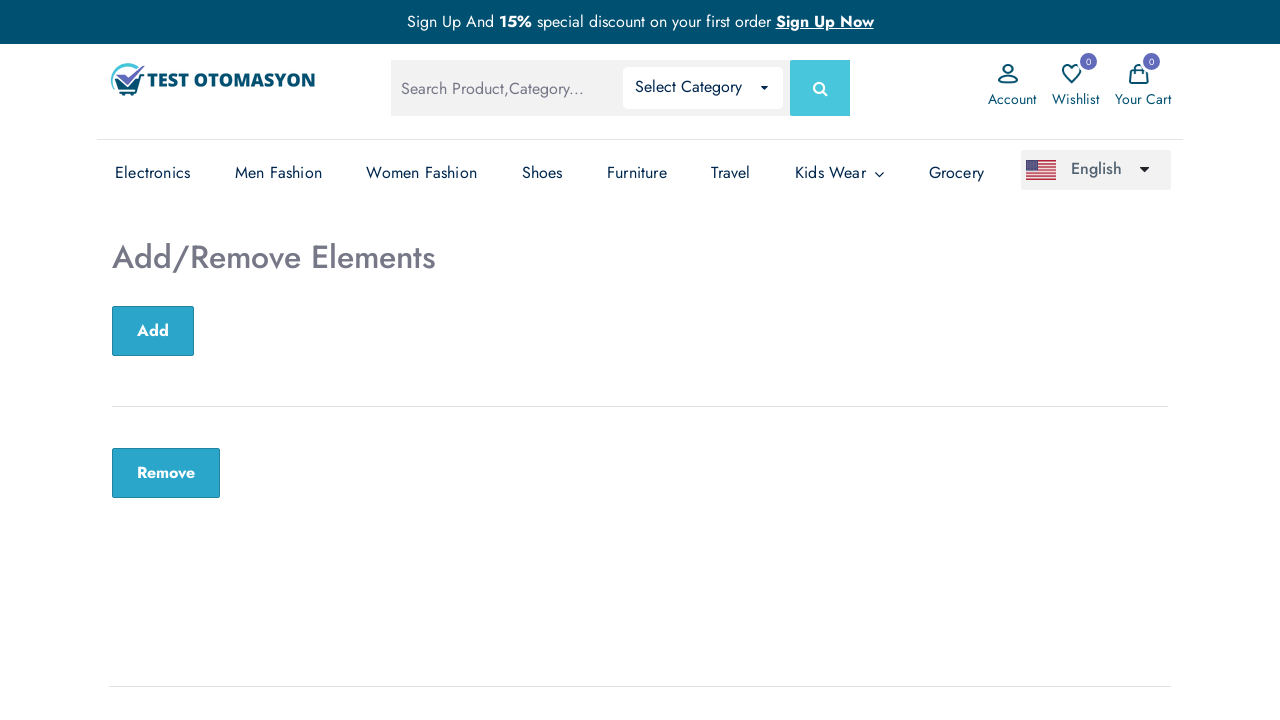

Remove button is now visible on the page
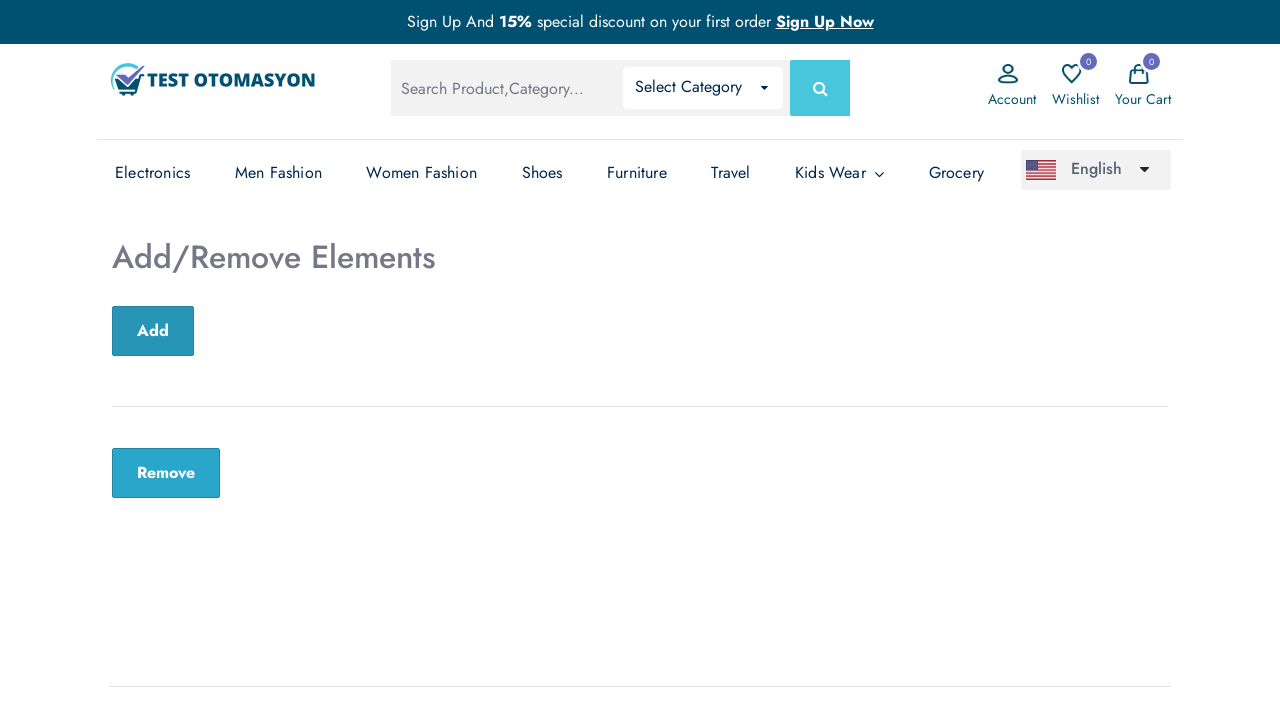

Clicked the Remove button at (166, 473) on xpath=//button[text()='Remove']
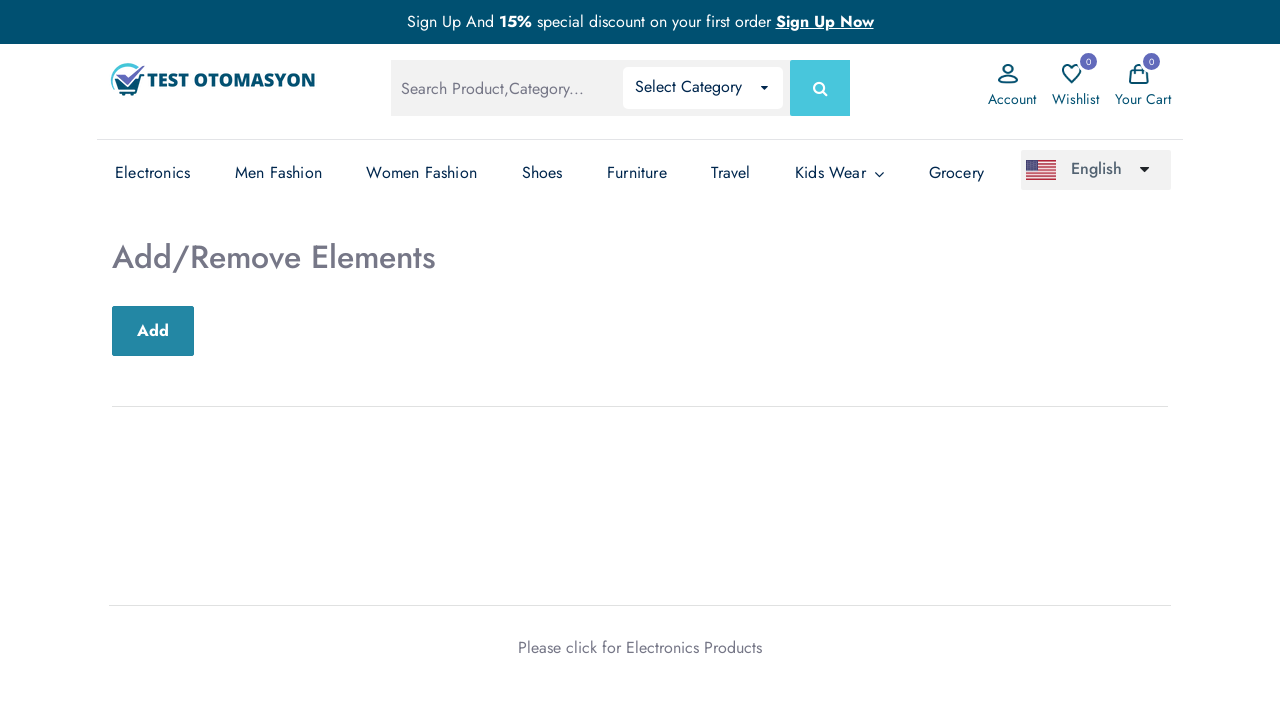

Verified 'Add/Remove Elements' heading is still visible after Remove action
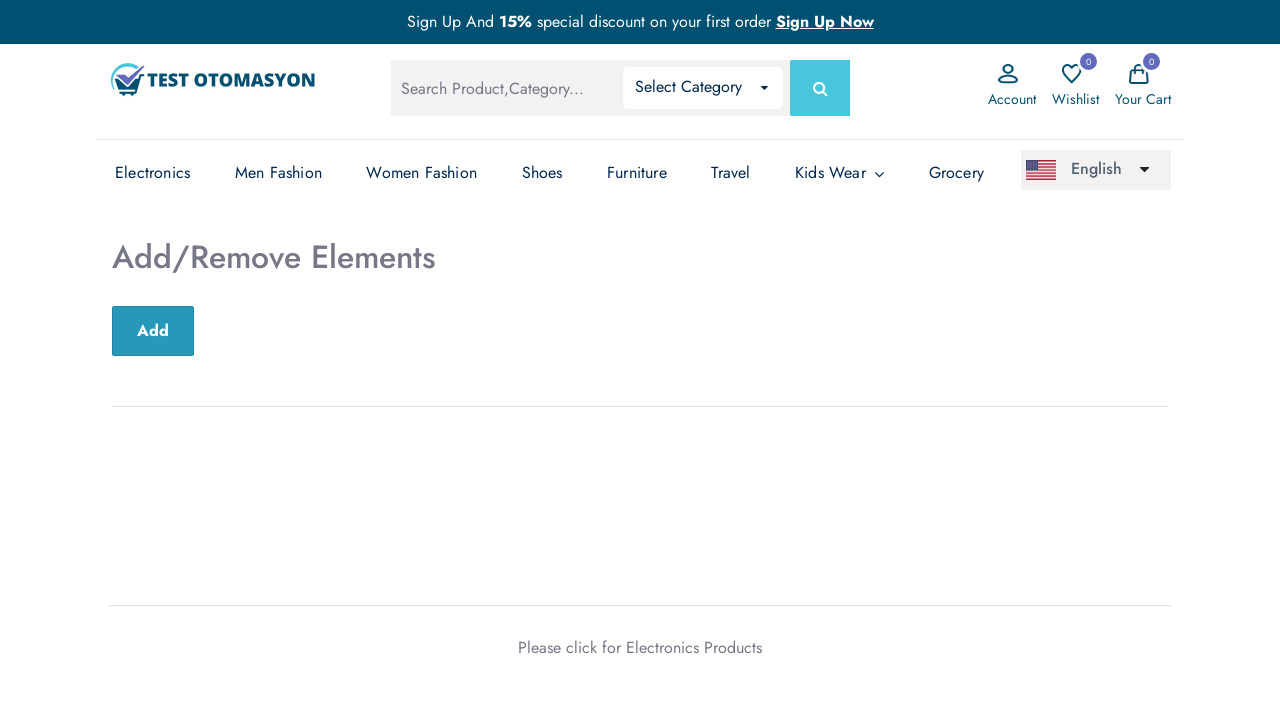

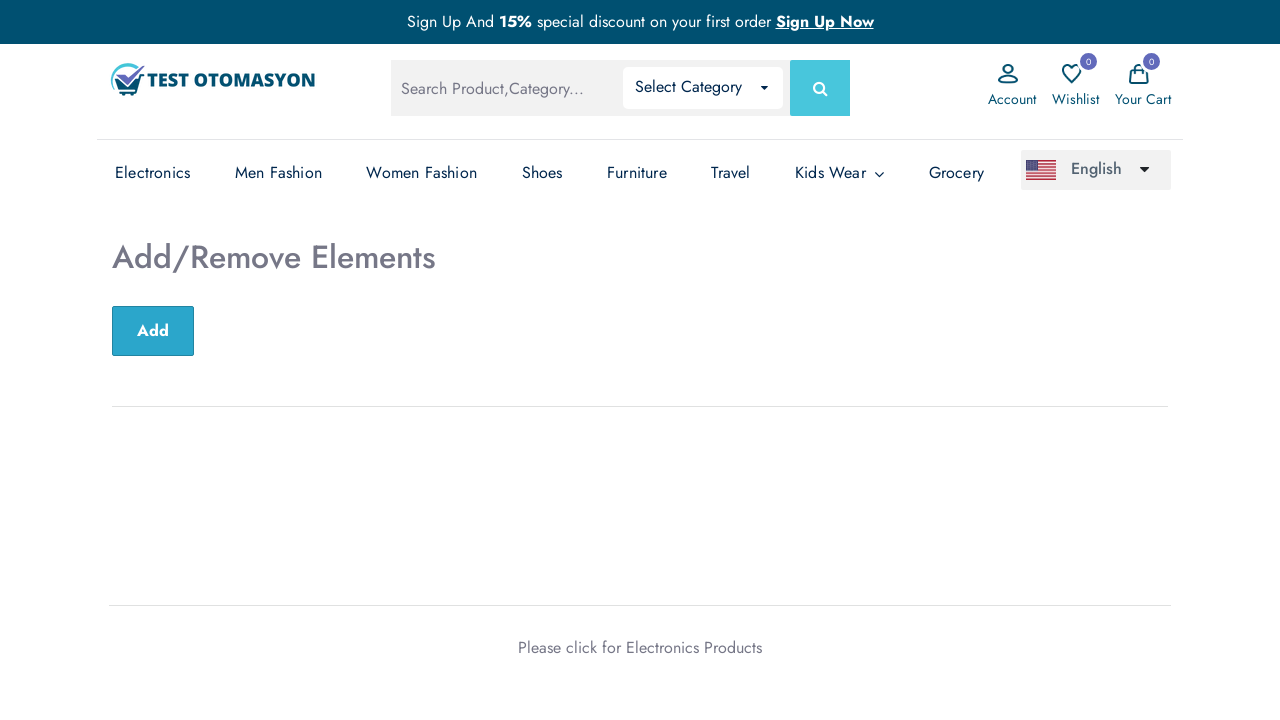